Navigates to the Selenium official homepage and verifies the page loads correctly by checking the page title

Starting URL: https://www.seleniumhq.org/

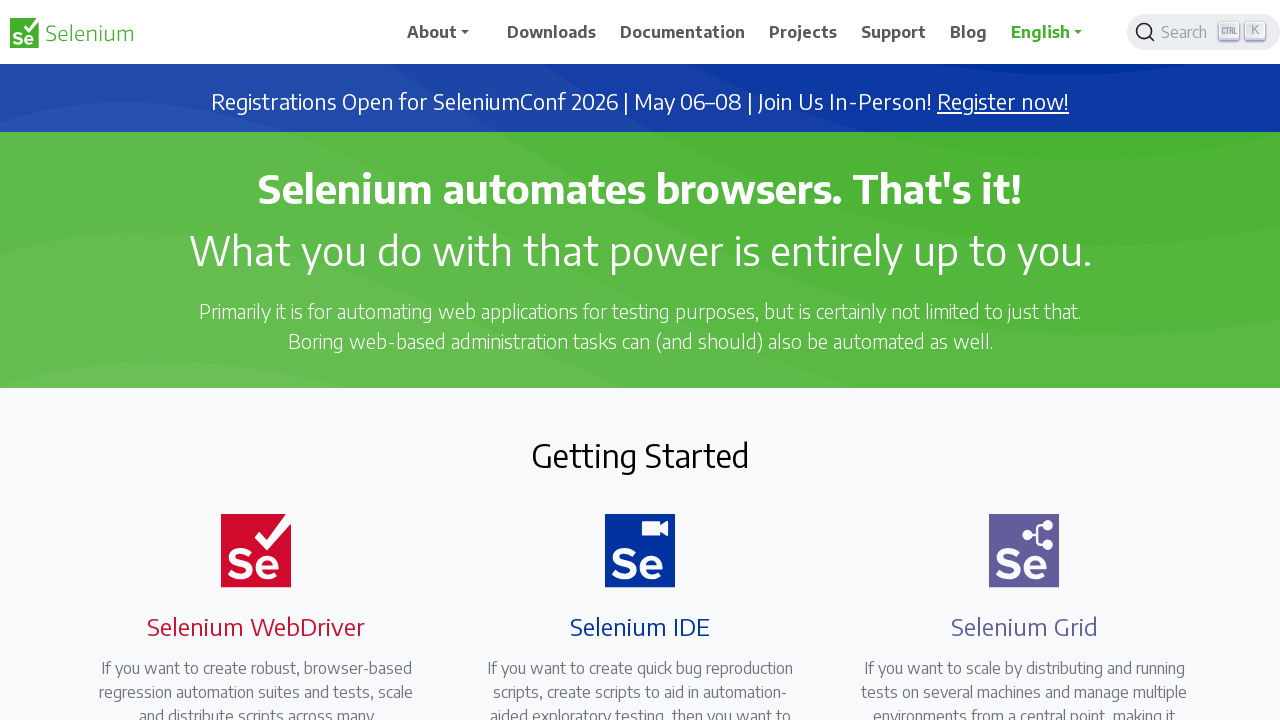

Navigated to Selenium official homepage
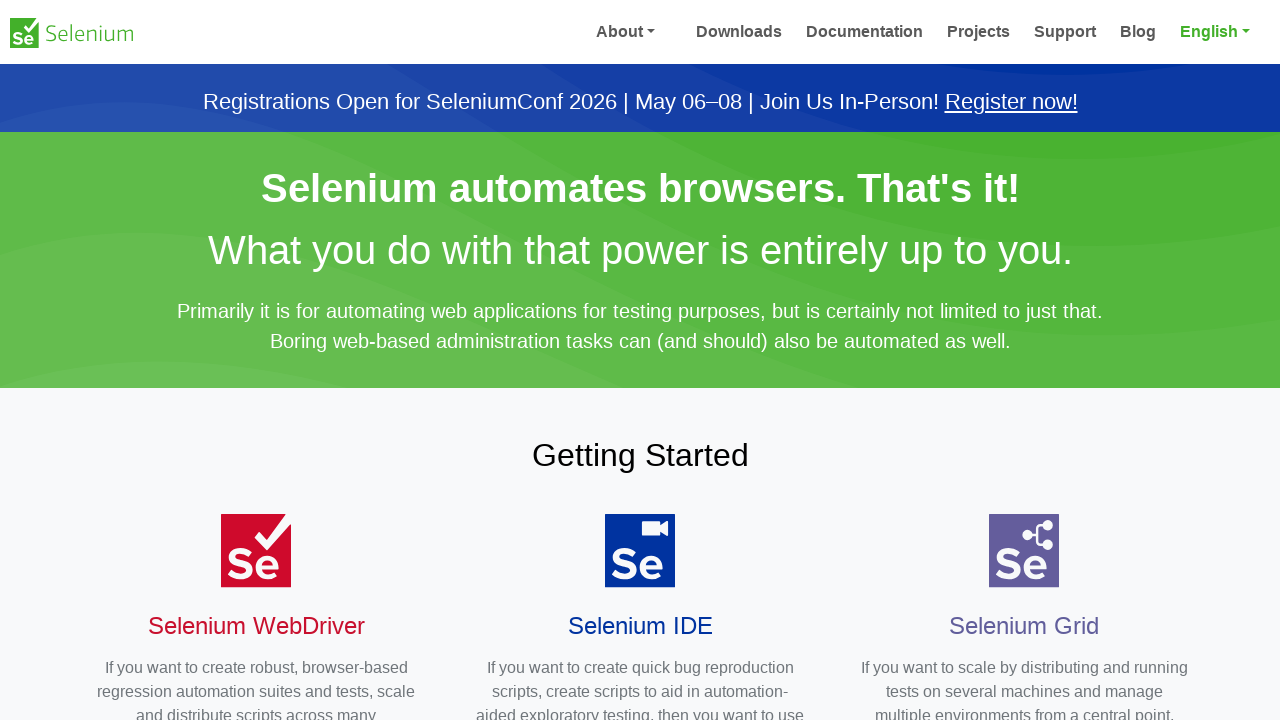

Page DOM content loaded
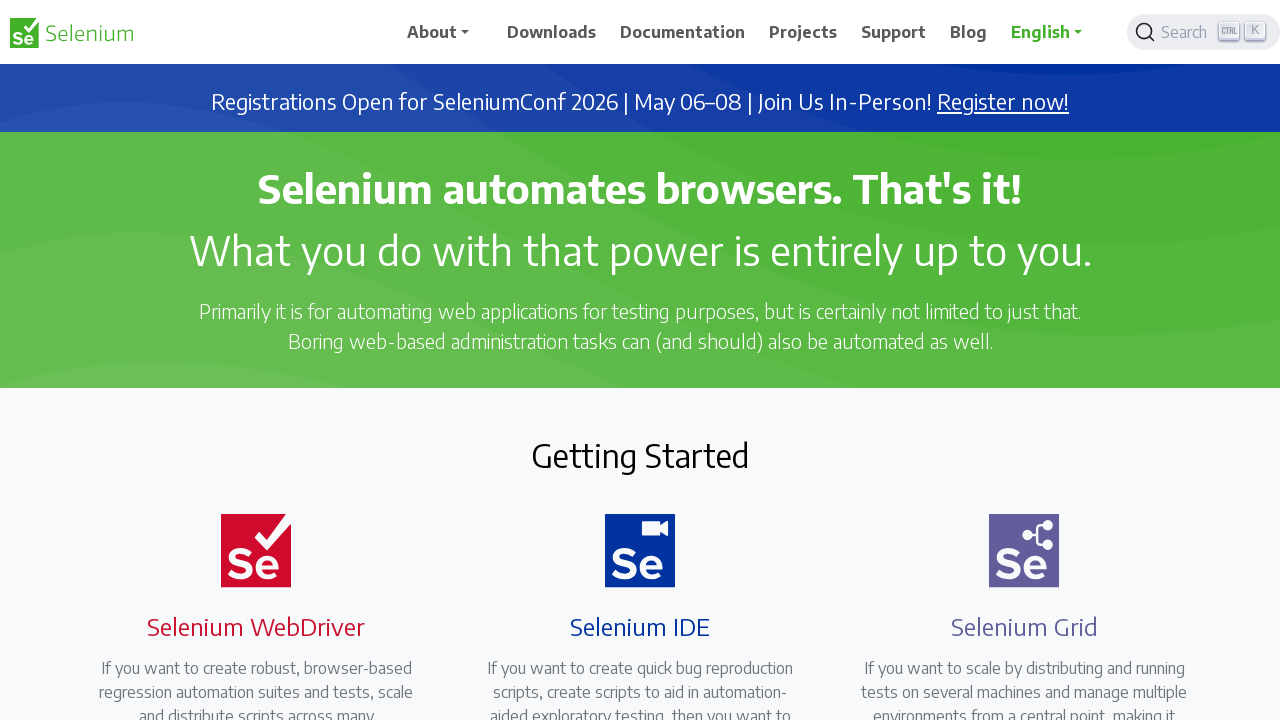

Verified page title matches expected value
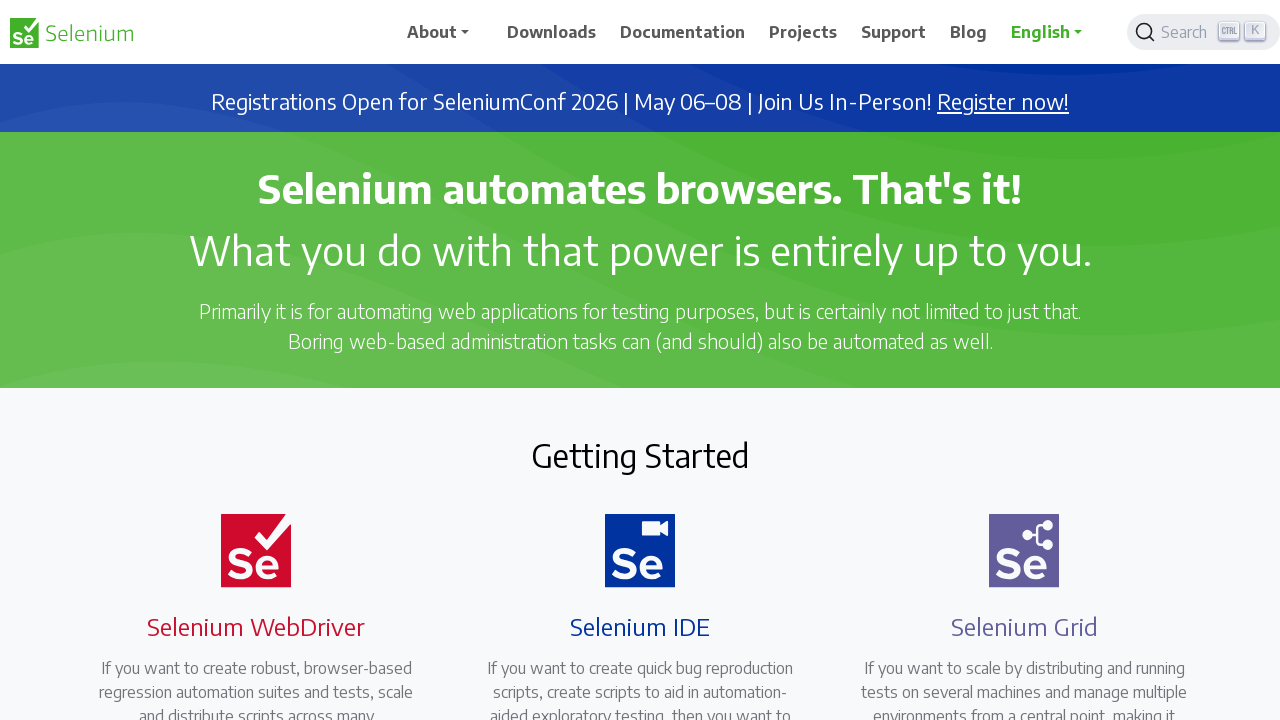

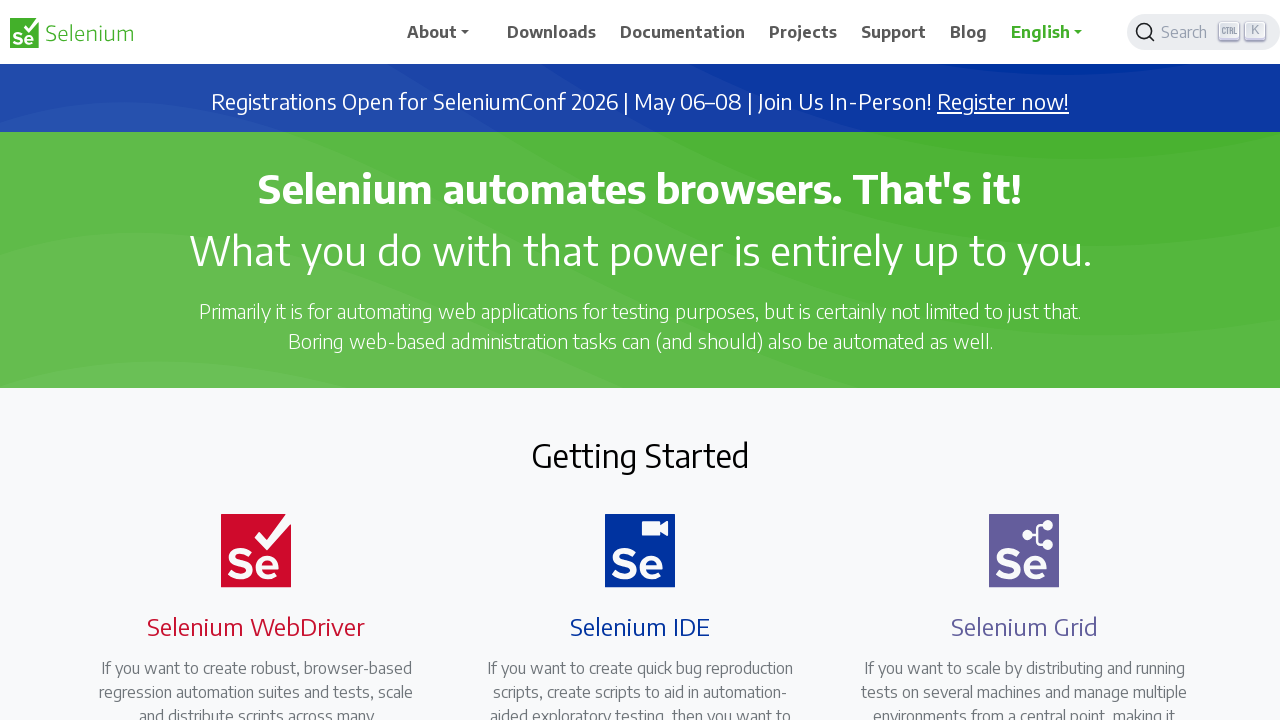